Opens an article by clicking on the fourth image view element on the page

Starting URL: https://www.ynetnews.com

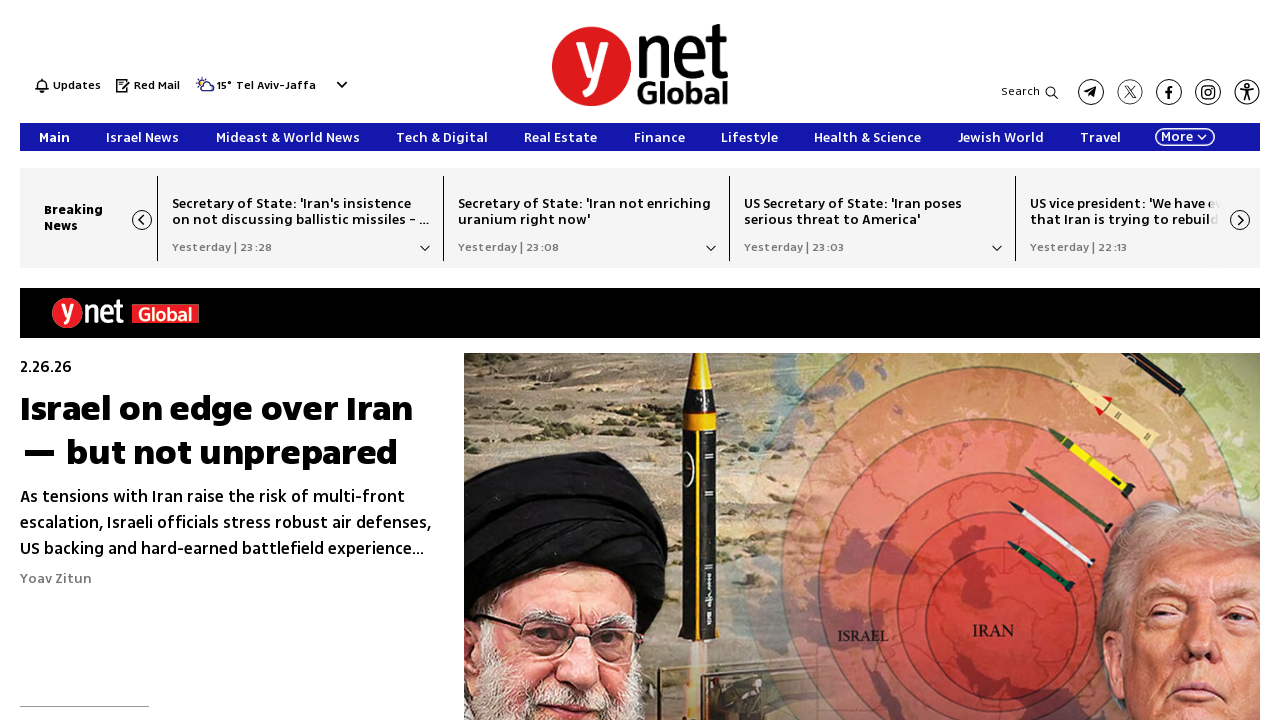

Located all image view elements on the page
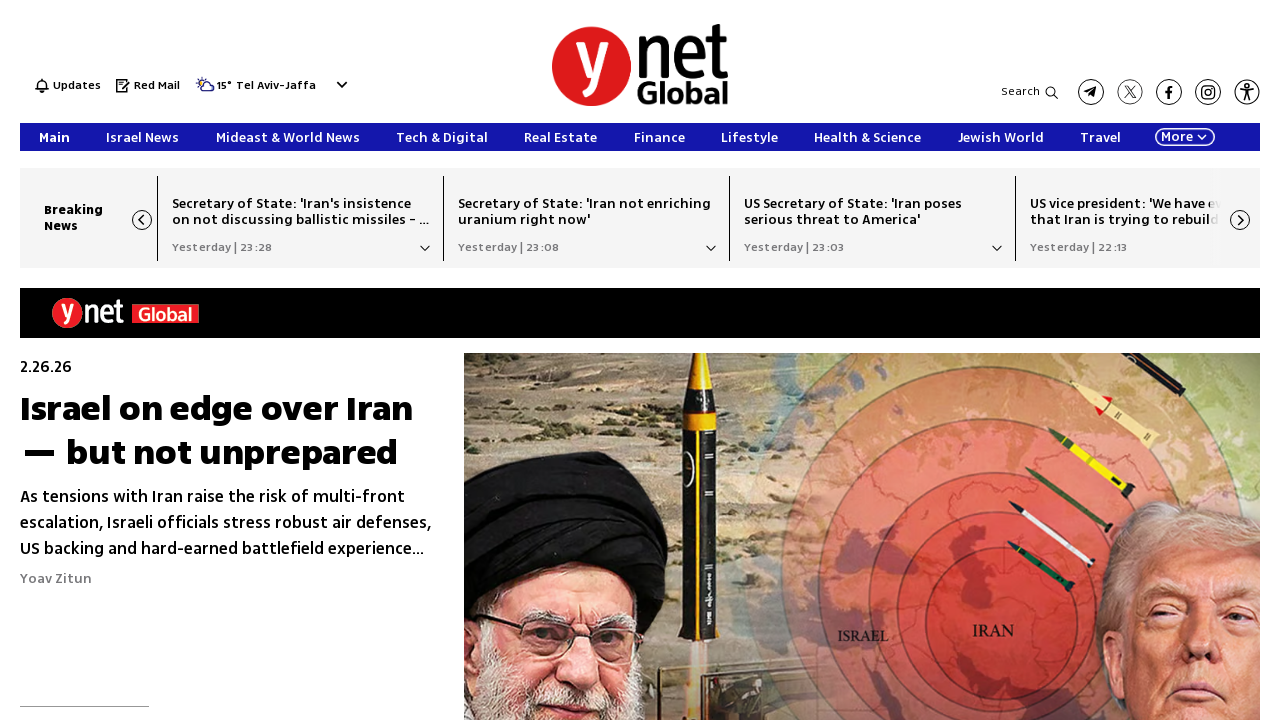

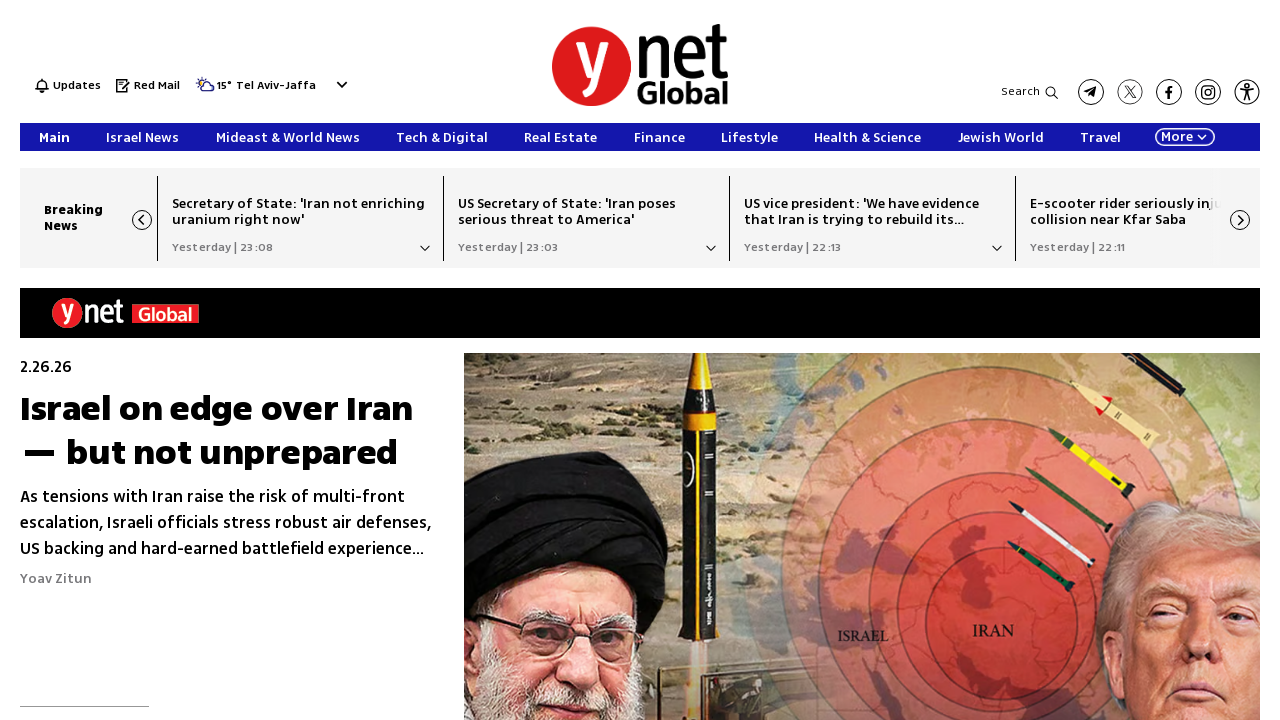